Tests navigation to standard authentication page and verifies all form elements and tabs are present

Starting URL: https://lk.rt.ru/

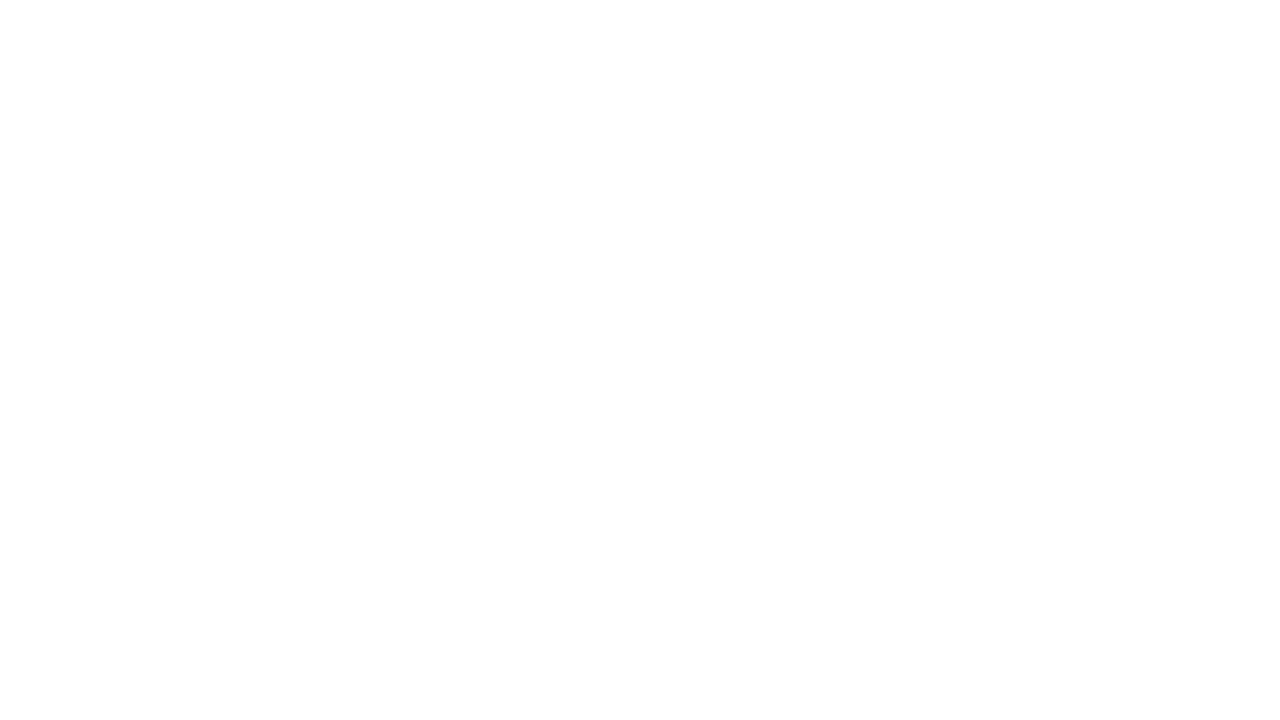

Navigated to https://lk.rt.ru/
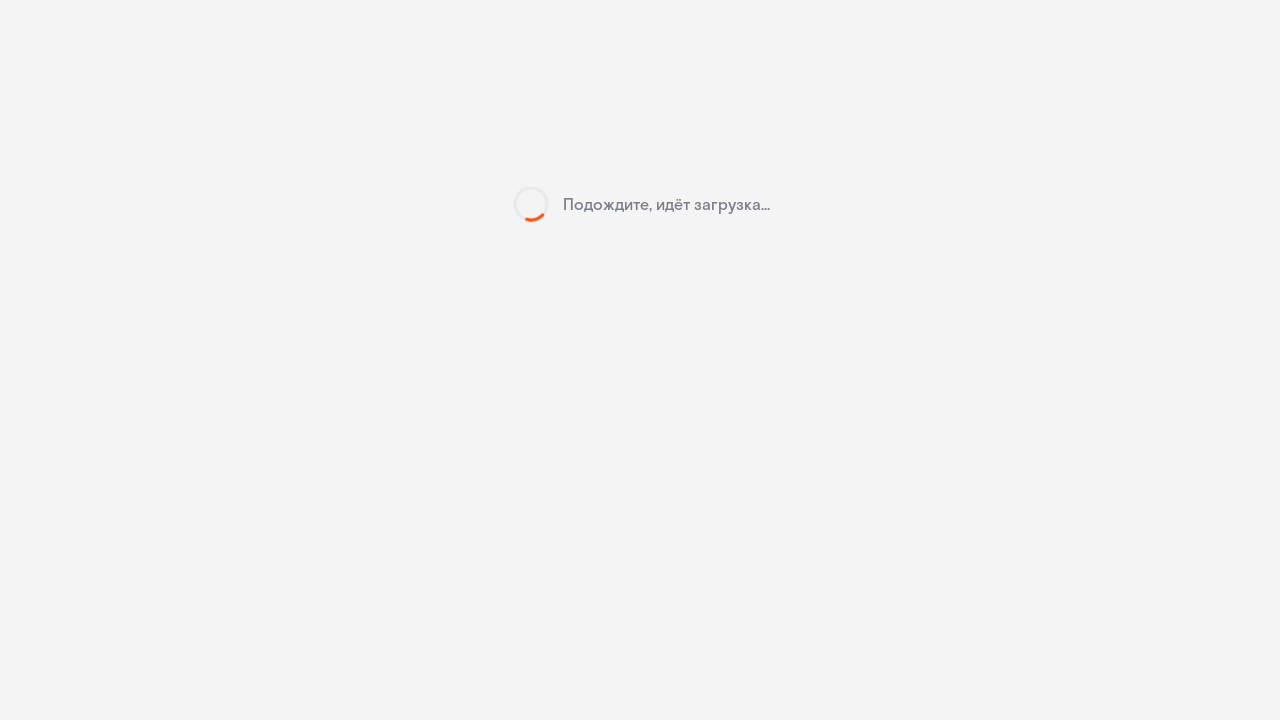

Initial page load completed - card container appeared
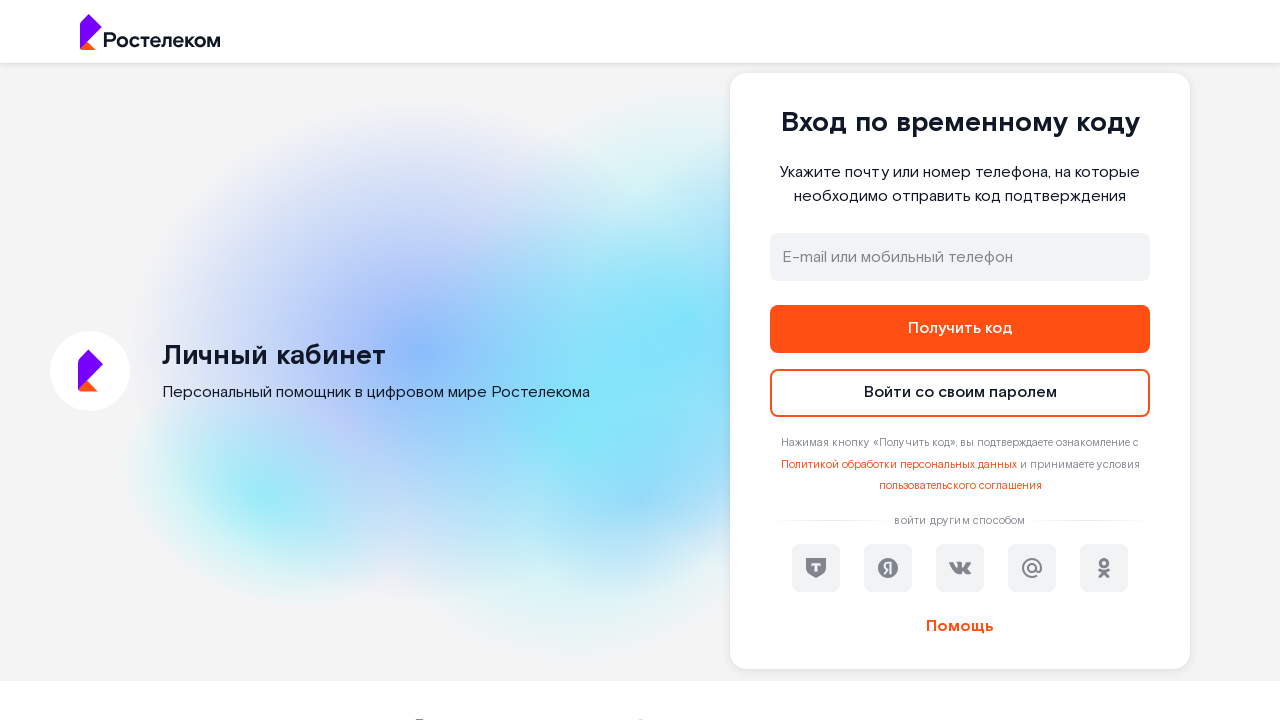

Clicked standard authentication button at (960, 393) on button#standard_auth_btn
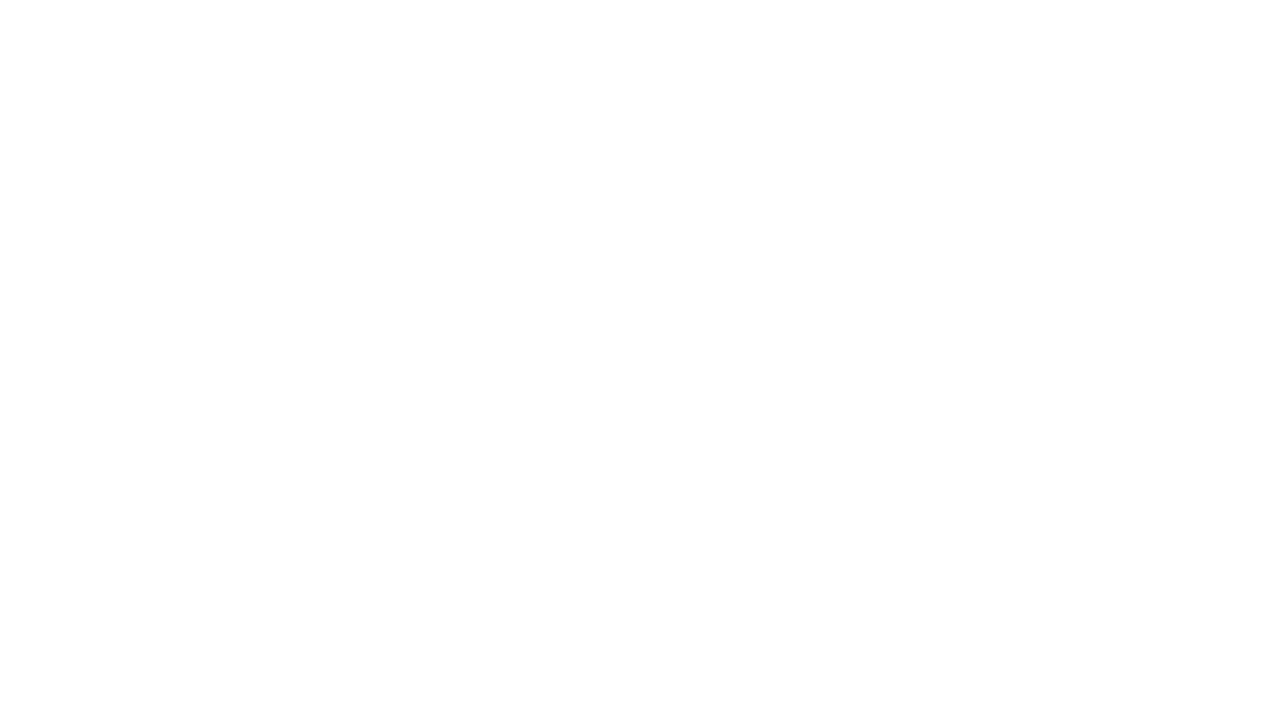

Standard authentication form loaded - back to OTP button appeared
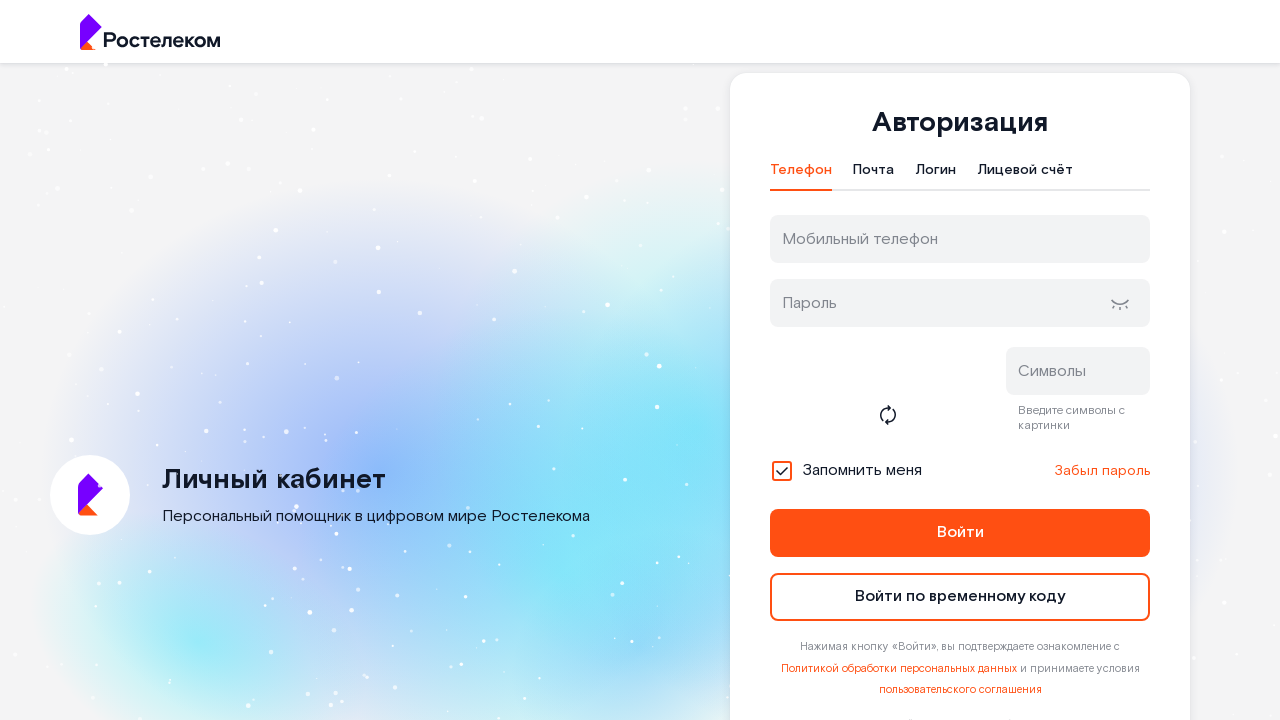

Clicked phone authentication tab at (801, 175) on #t-btn-tab-phone
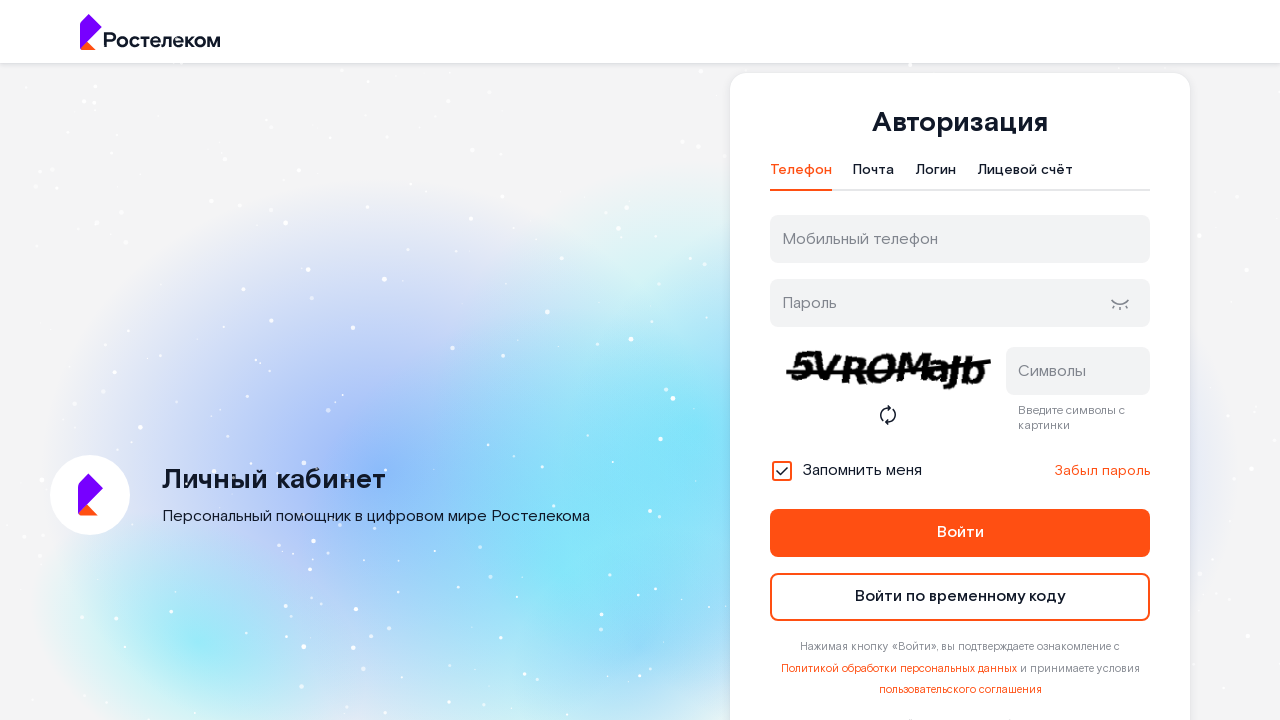

Clicked email authentication tab at (874, 175) on #t-btn-tab-mail
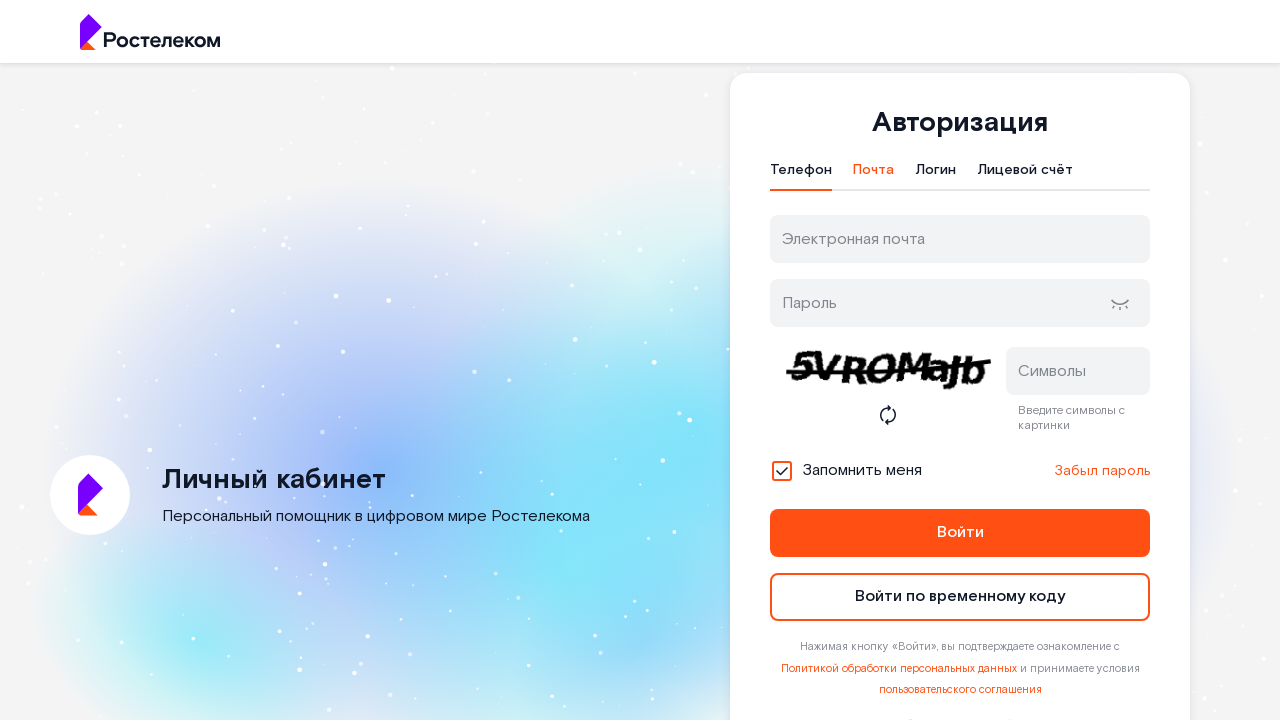

Clicked login authentication tab at (936, 175) on #t-btn-tab-login
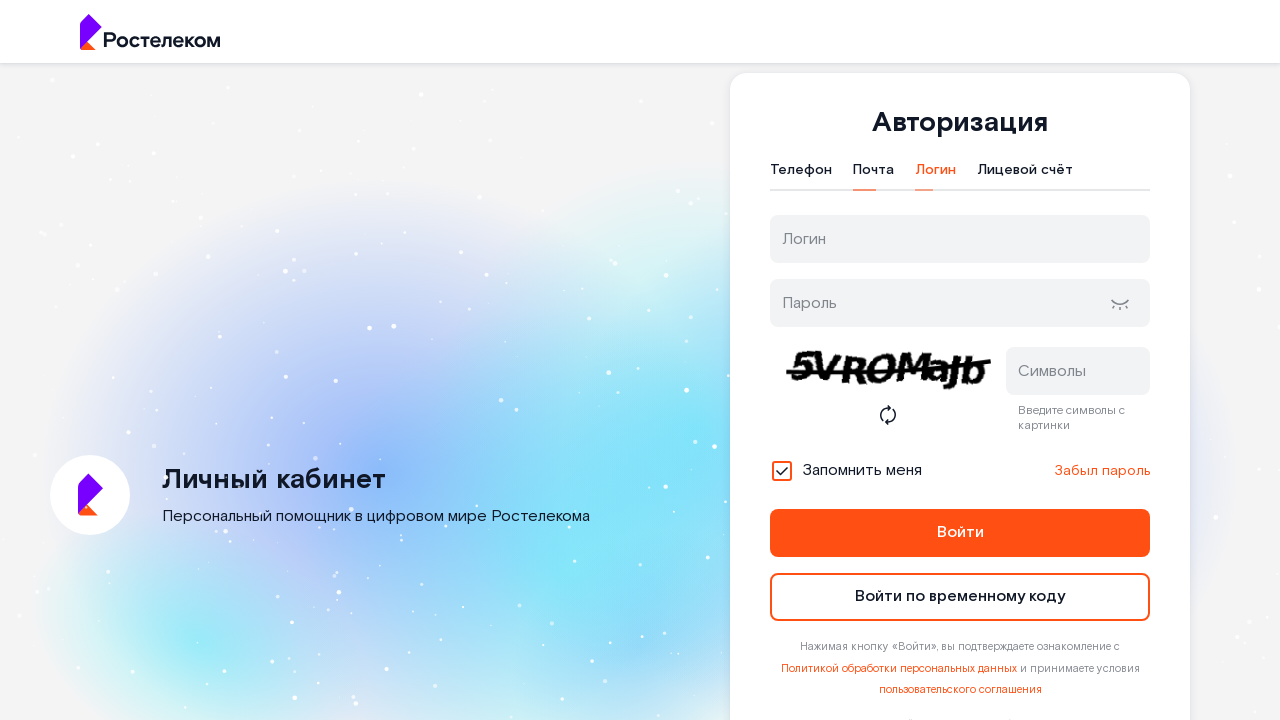

Clicked personal account number (LS) authentication tab at (1025, 175) on #t-btn-tab-ls
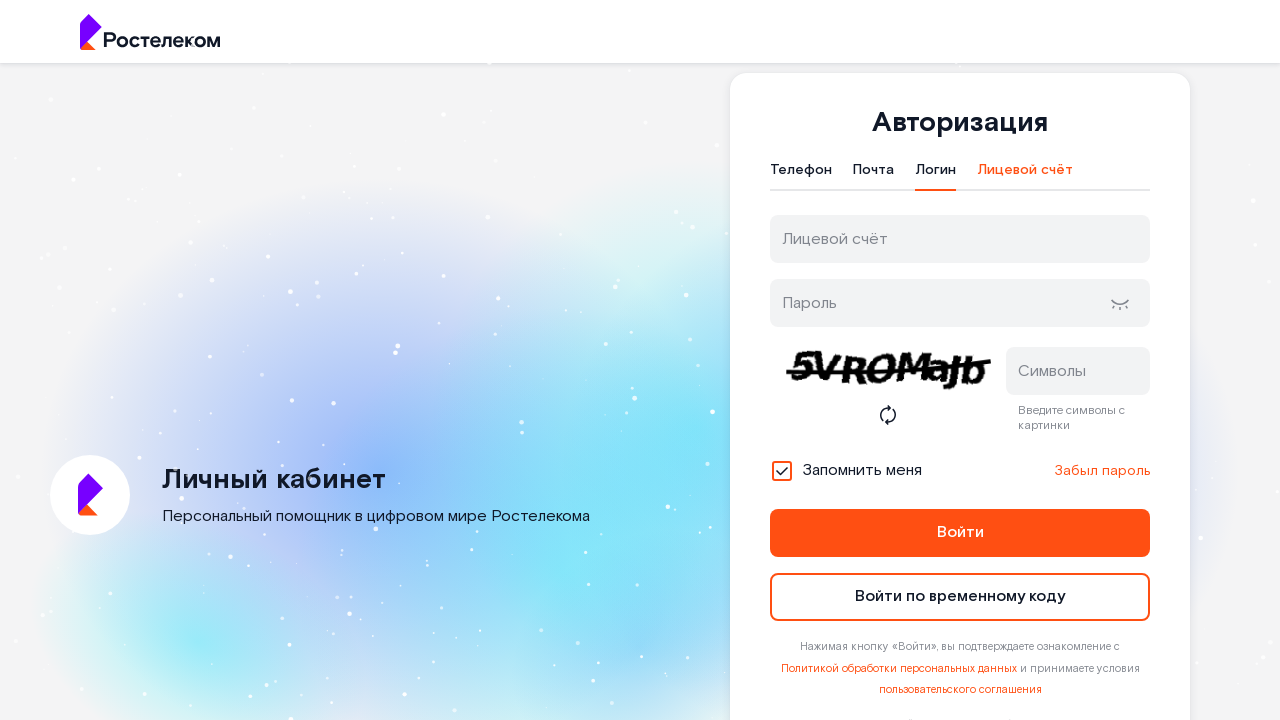

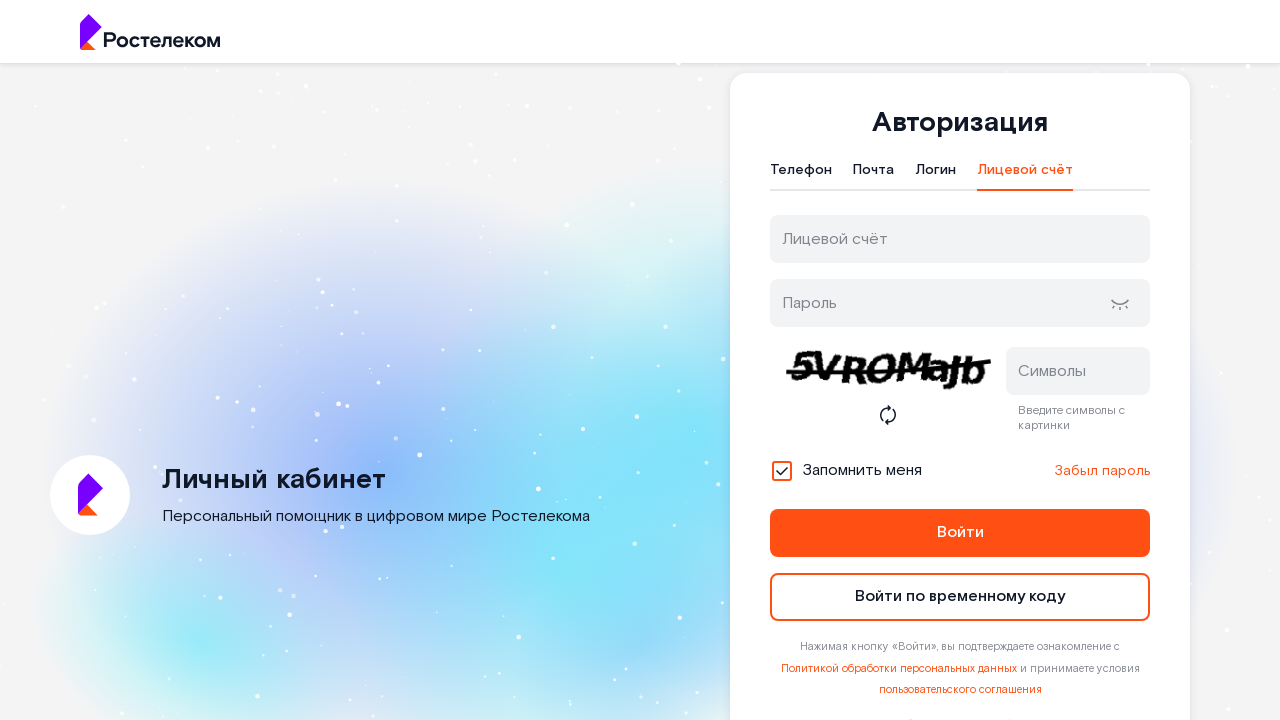